Tests checkbox functionality by clicking a checkbox and verifying it becomes checked

Starting URL: https://rahulshettyacademy.com/AutomationPractice/

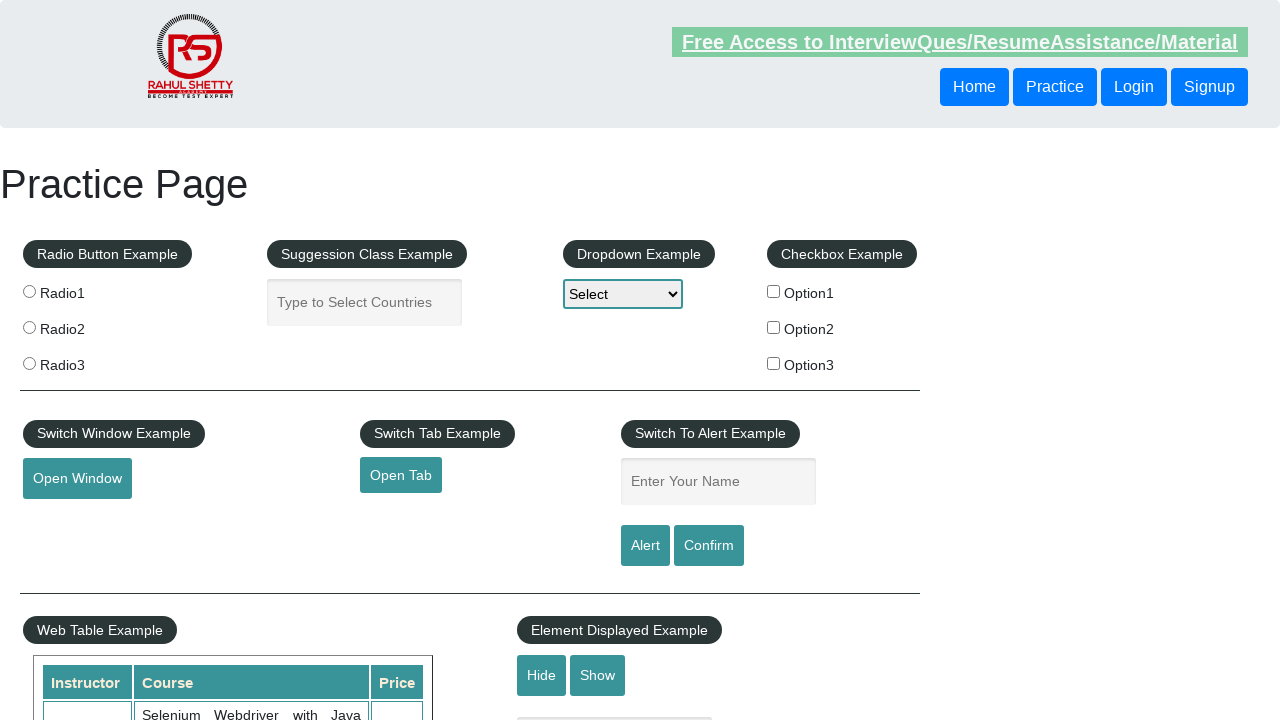

Clicked checkbox with id 'checkBoxOption1' at (774, 291) on #checkBoxOption1
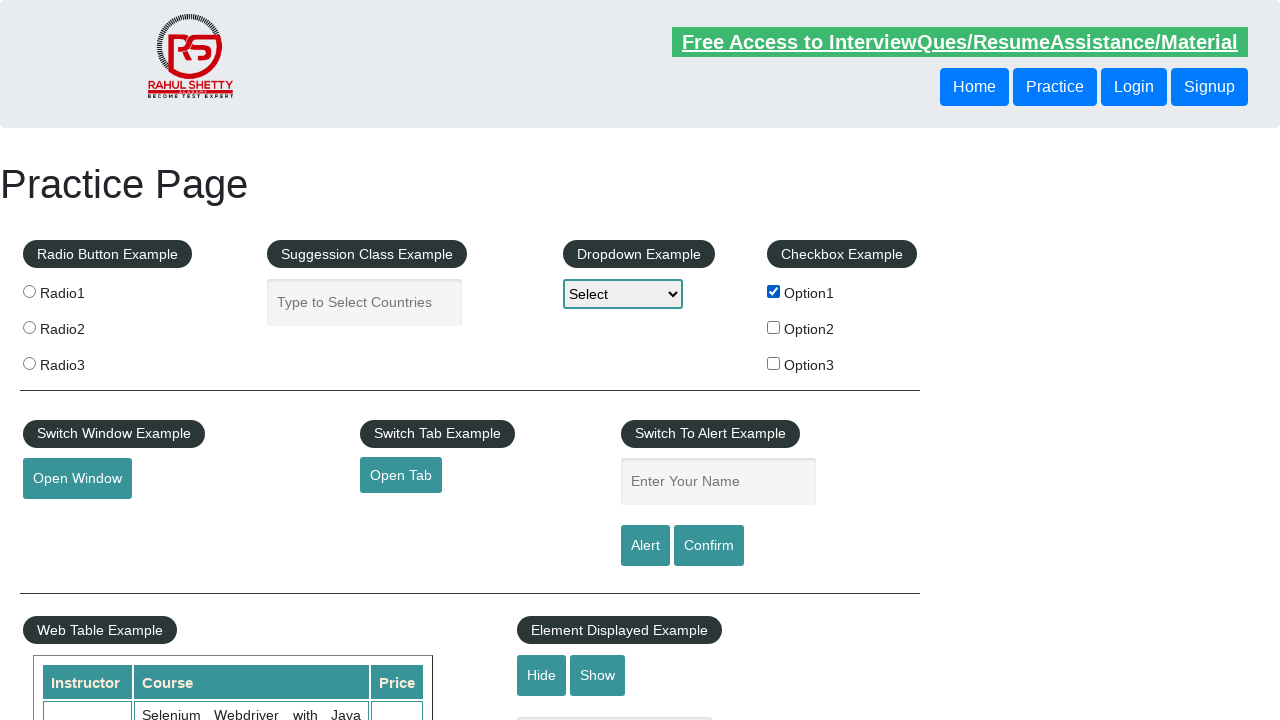

Verified checkbox is checked
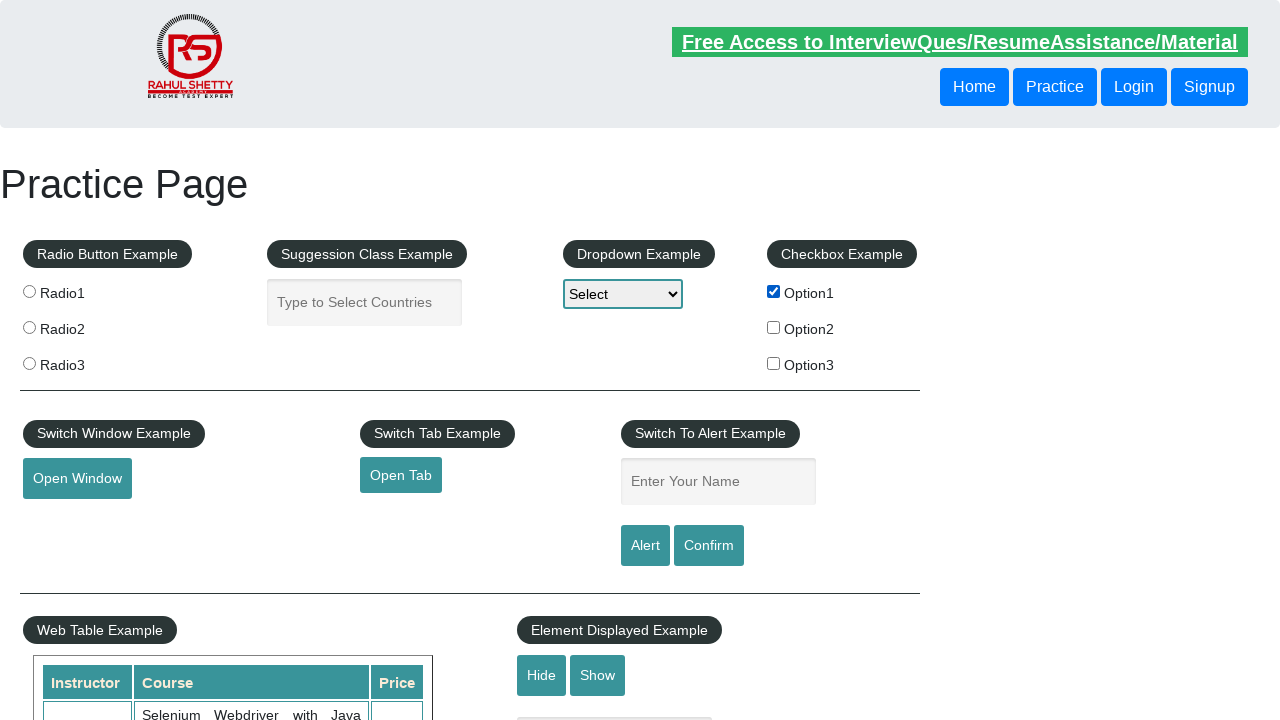

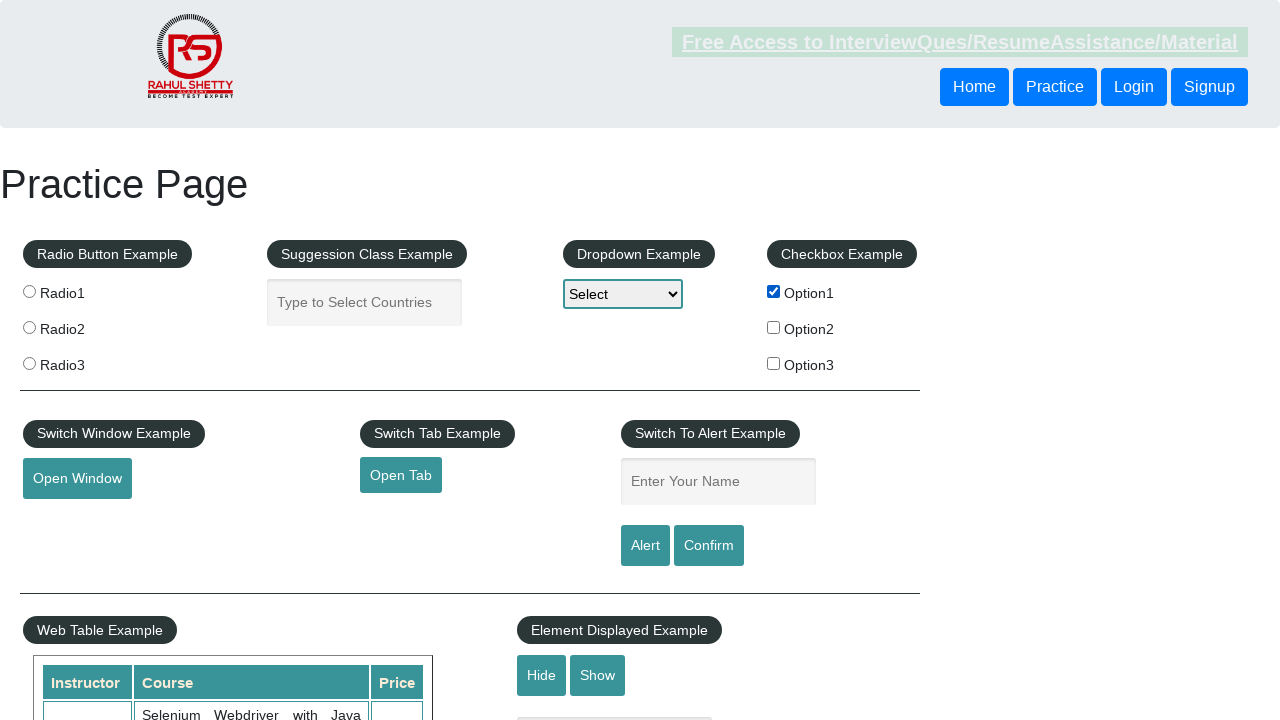